Tests the search functionality on a class webpage by clicking the search button, entering a search query, and verifying results are found.

Starting URL: https://maciejskorski.github.io/software_engineering

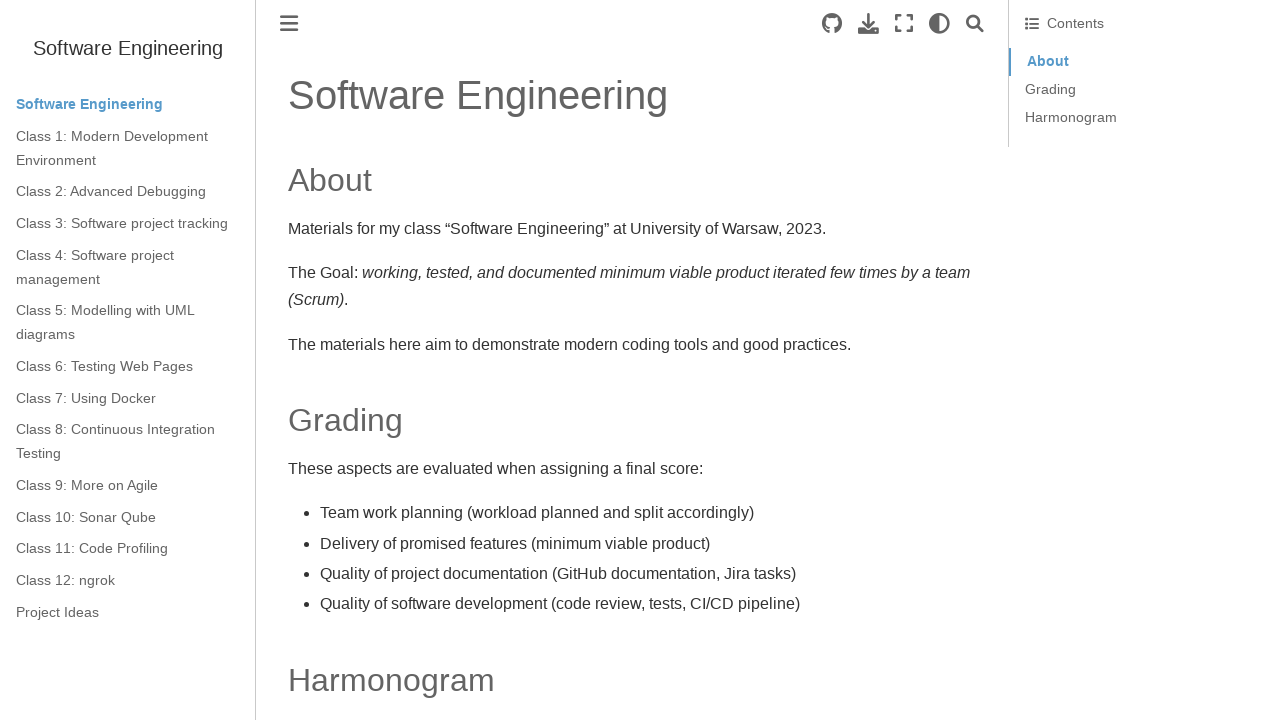

Clicked search button to enable search functionality at (975, 24) on .search-button
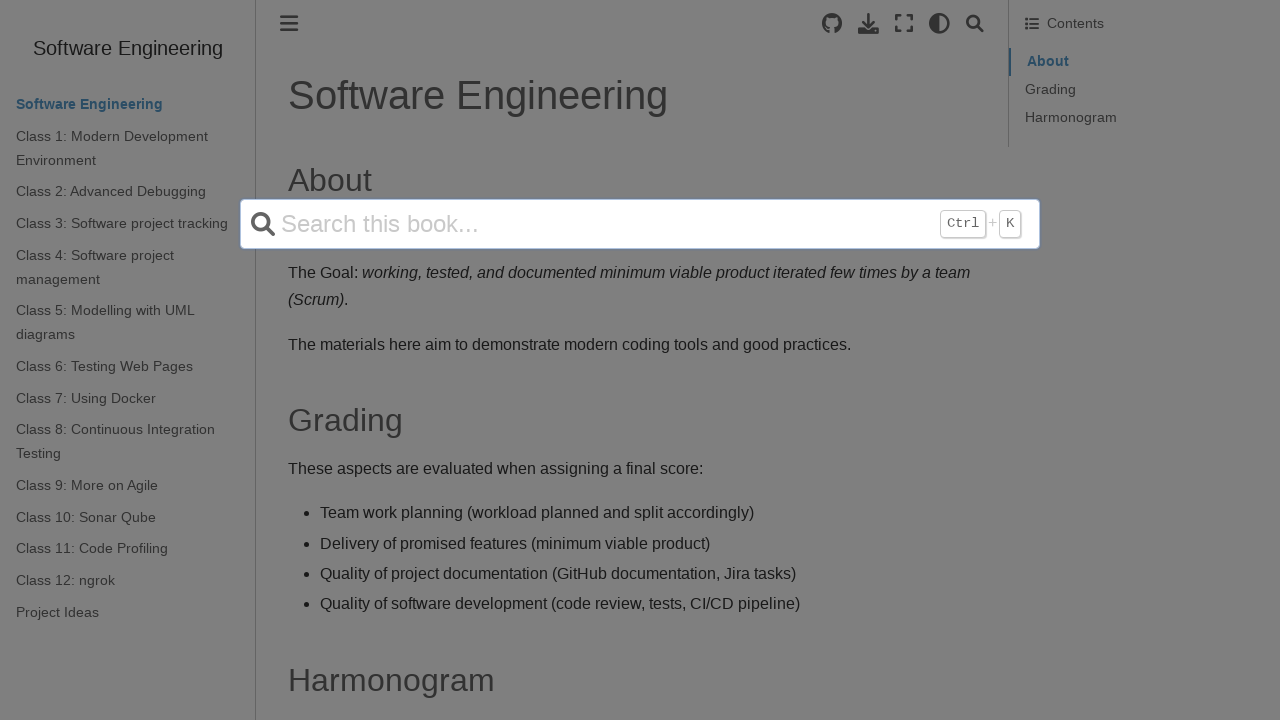

Entered 'UML' search query in search input field on input[name='q']
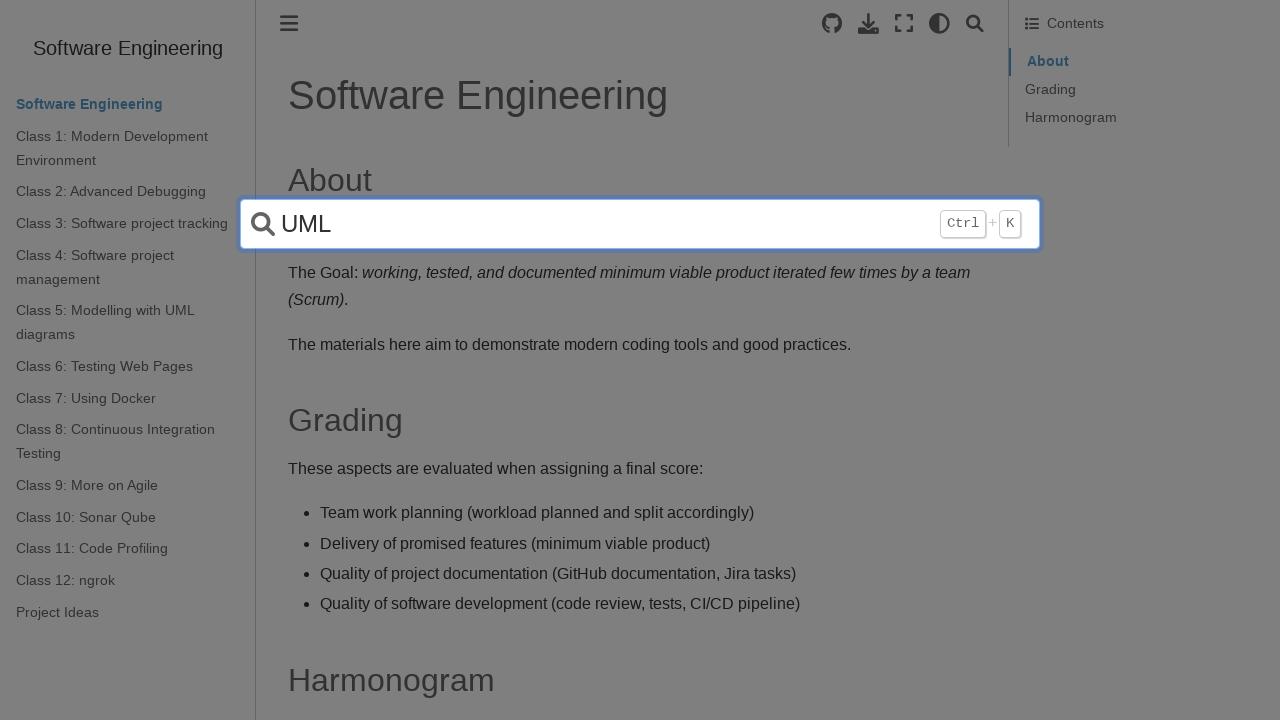

Pressed Enter to submit search query on input[name='q']
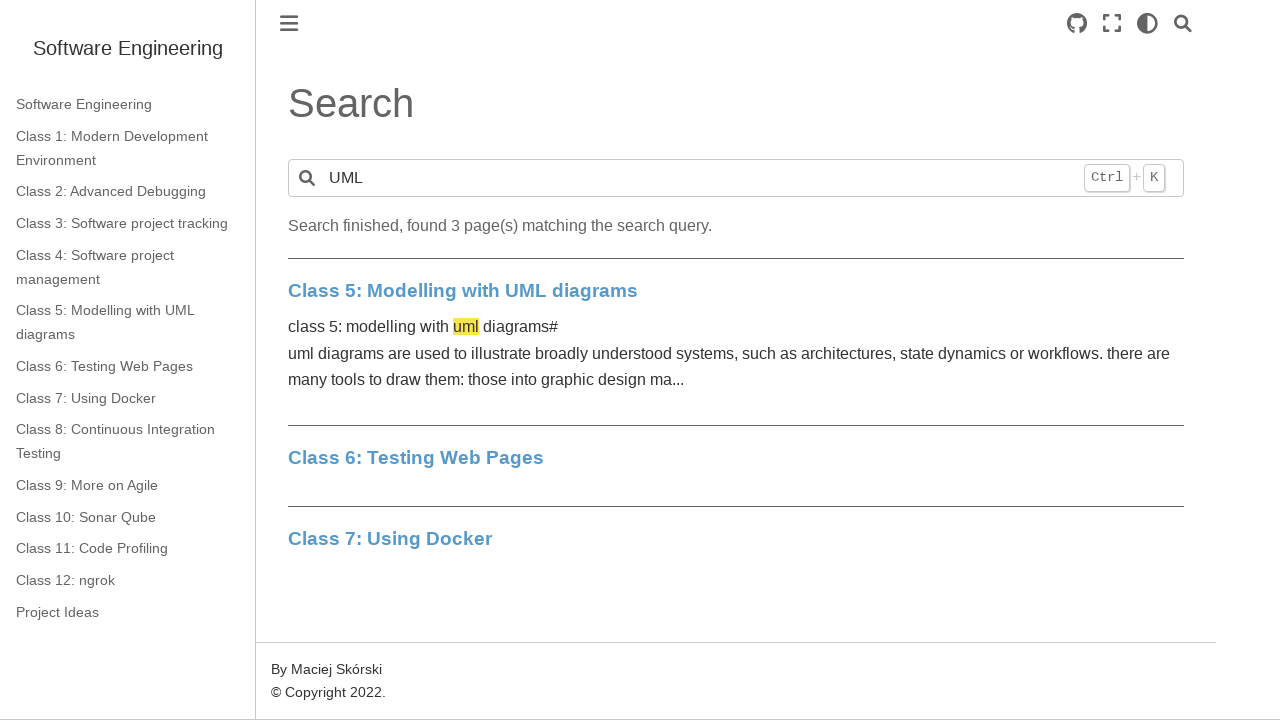

Waited for page to reach networkidle state
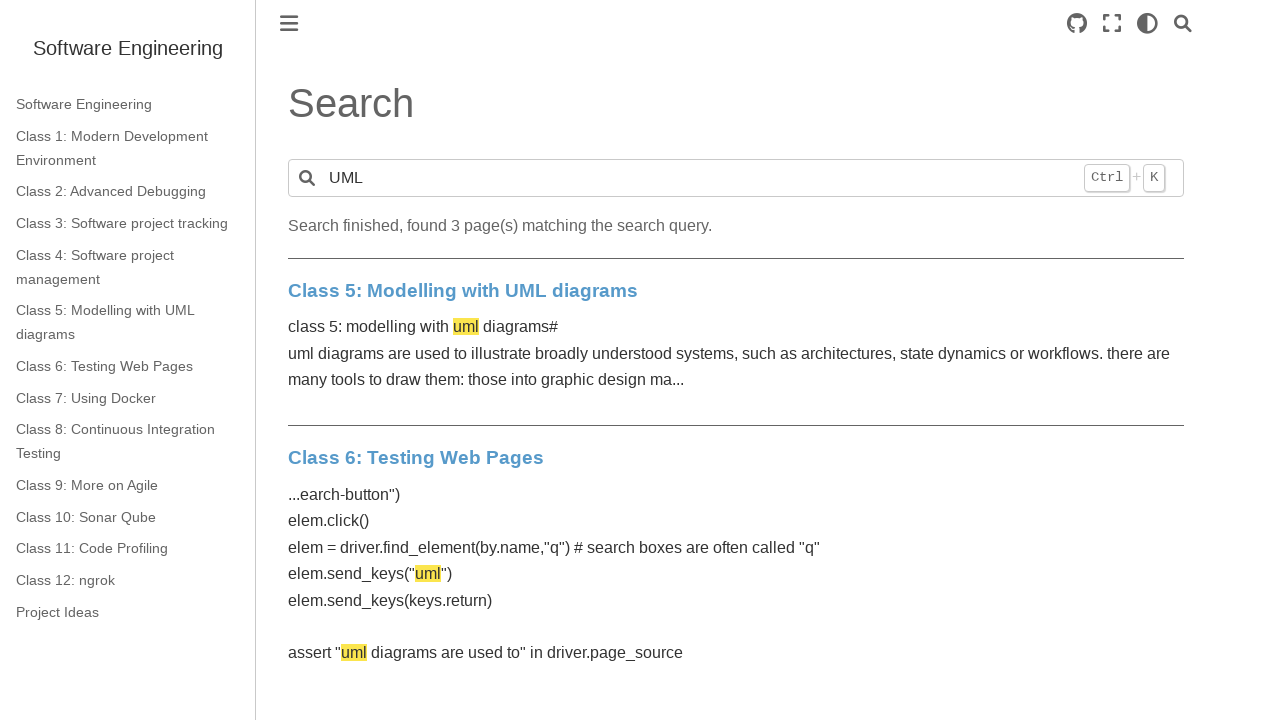

Verified that search results were found (no 'No results found' message)
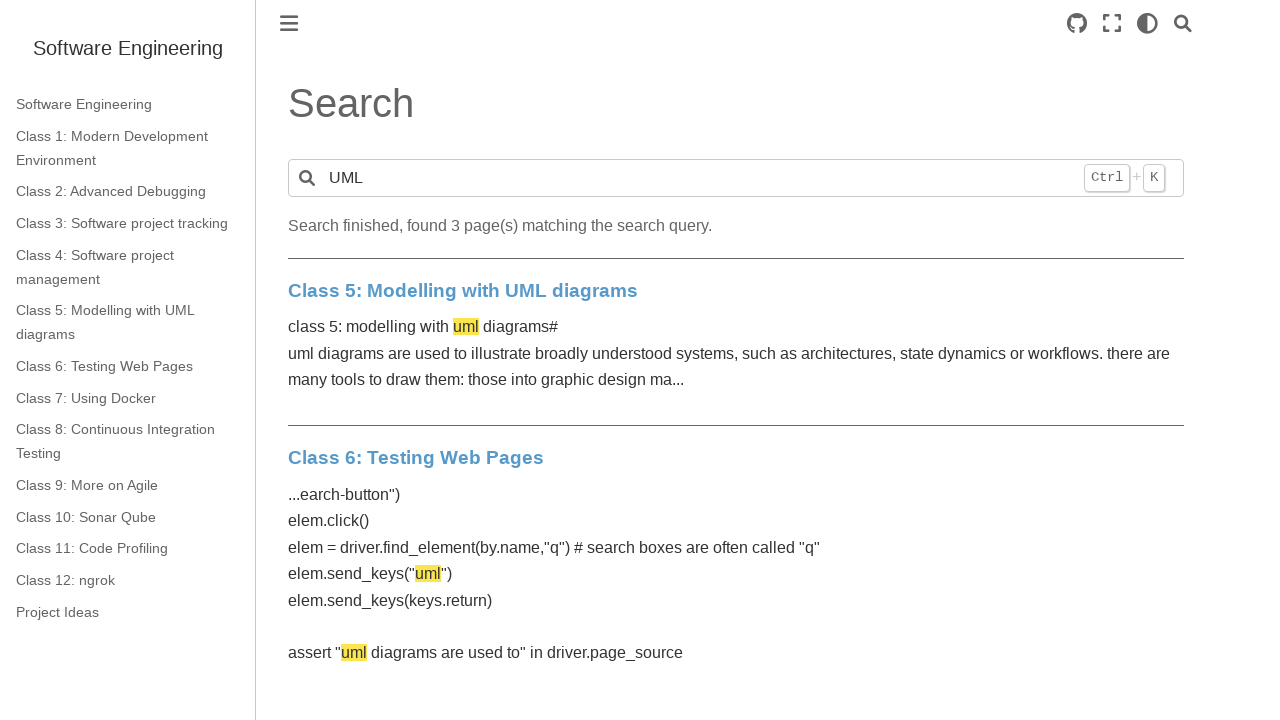

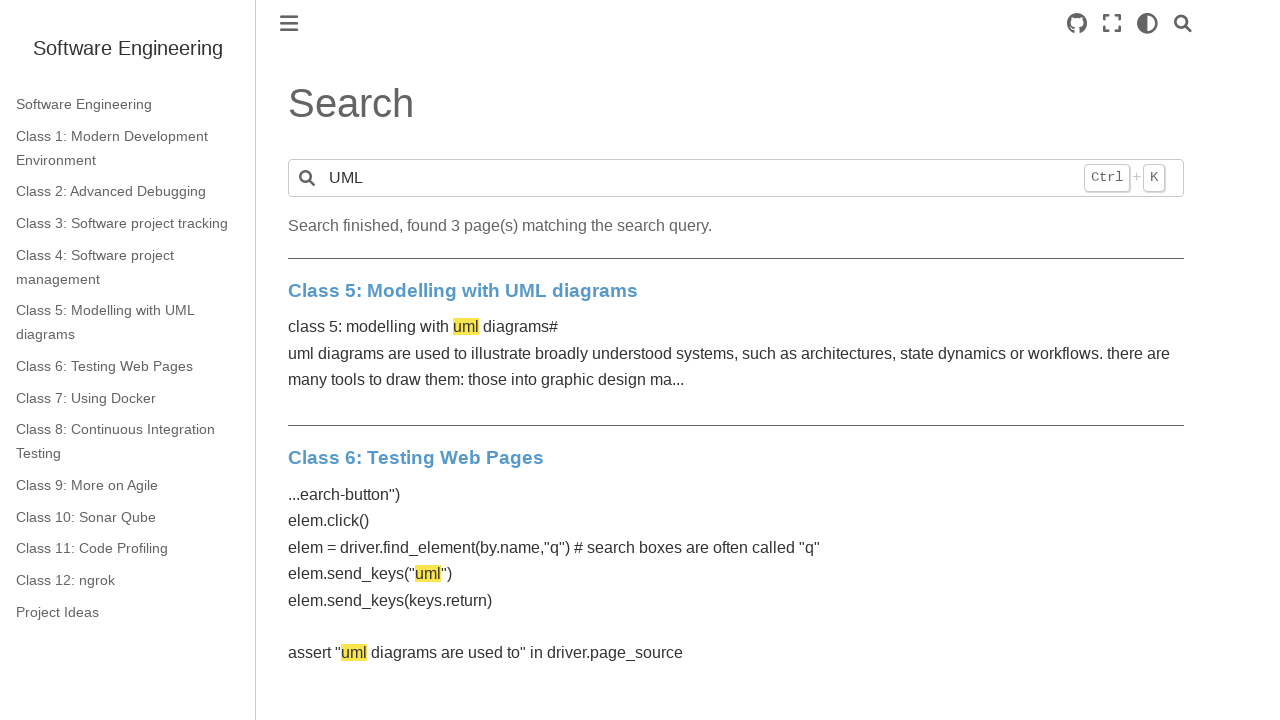